Tests unchecking a completed todo item to mark it as incomplete.

Starting URL: https://demo.playwright.dev/todomvc

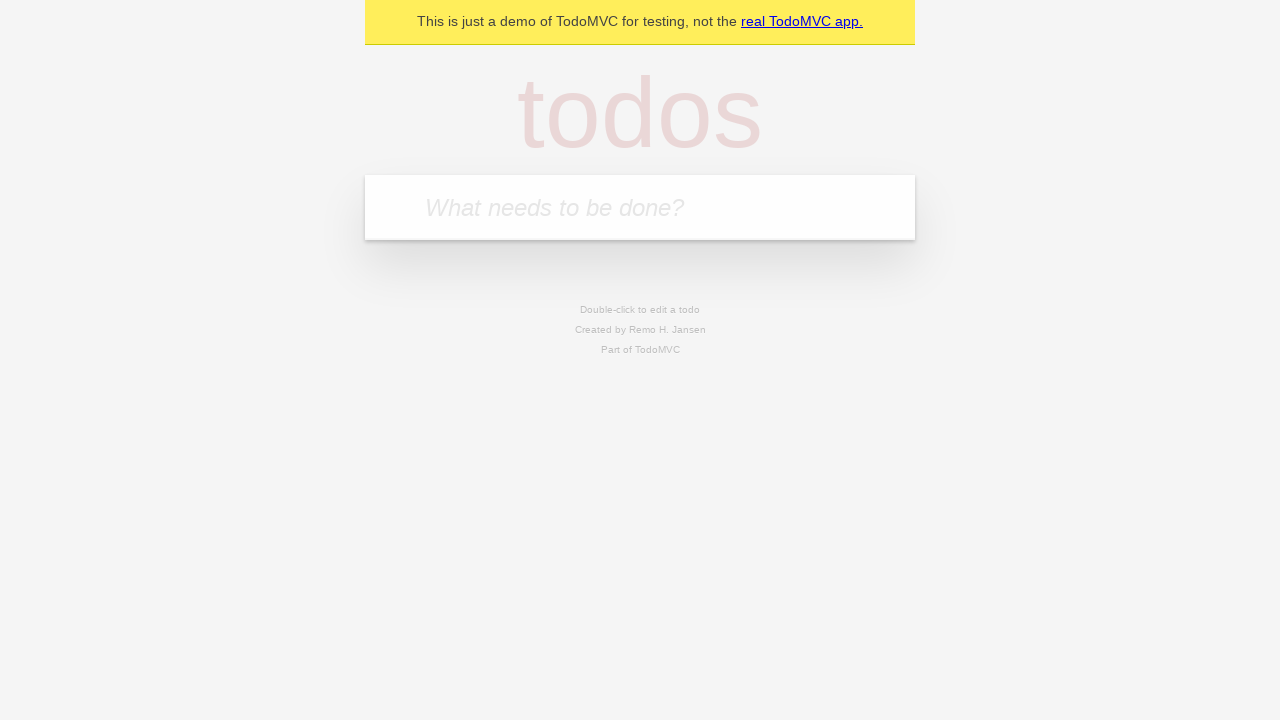

Filled new todo field with 'buy some cheese' on .new-todo
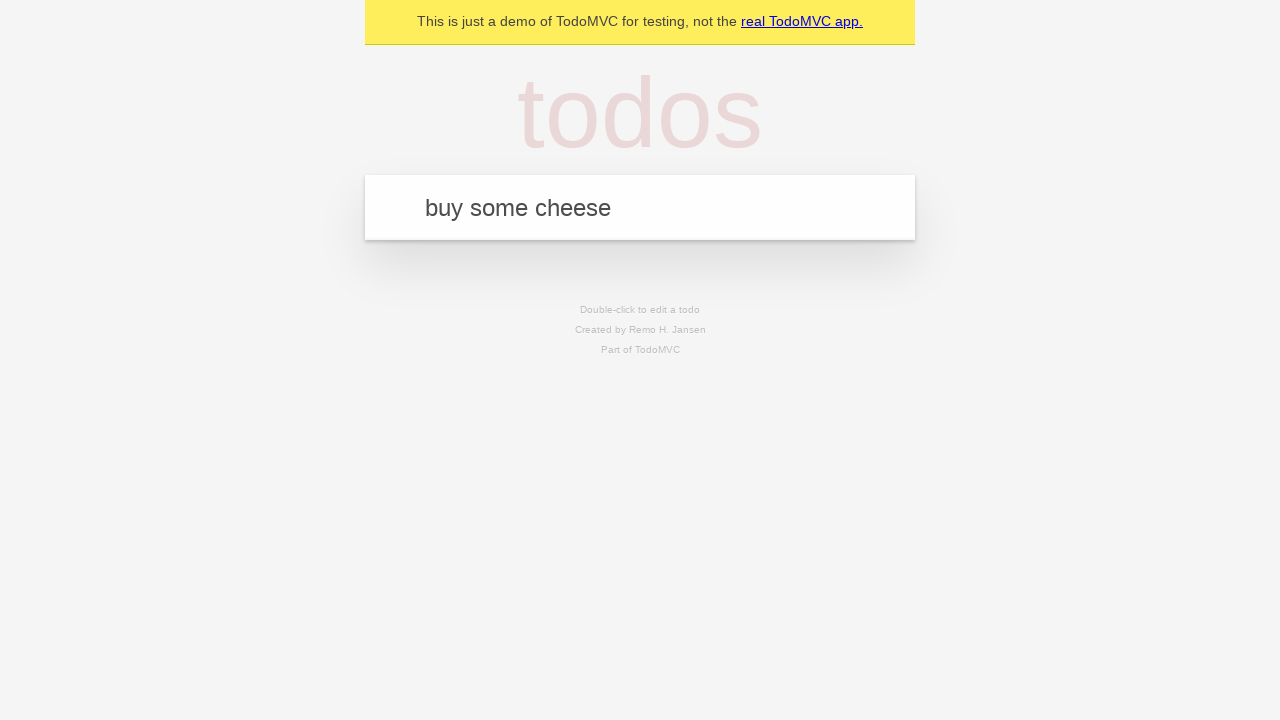

Pressed Enter to create first todo item on .new-todo
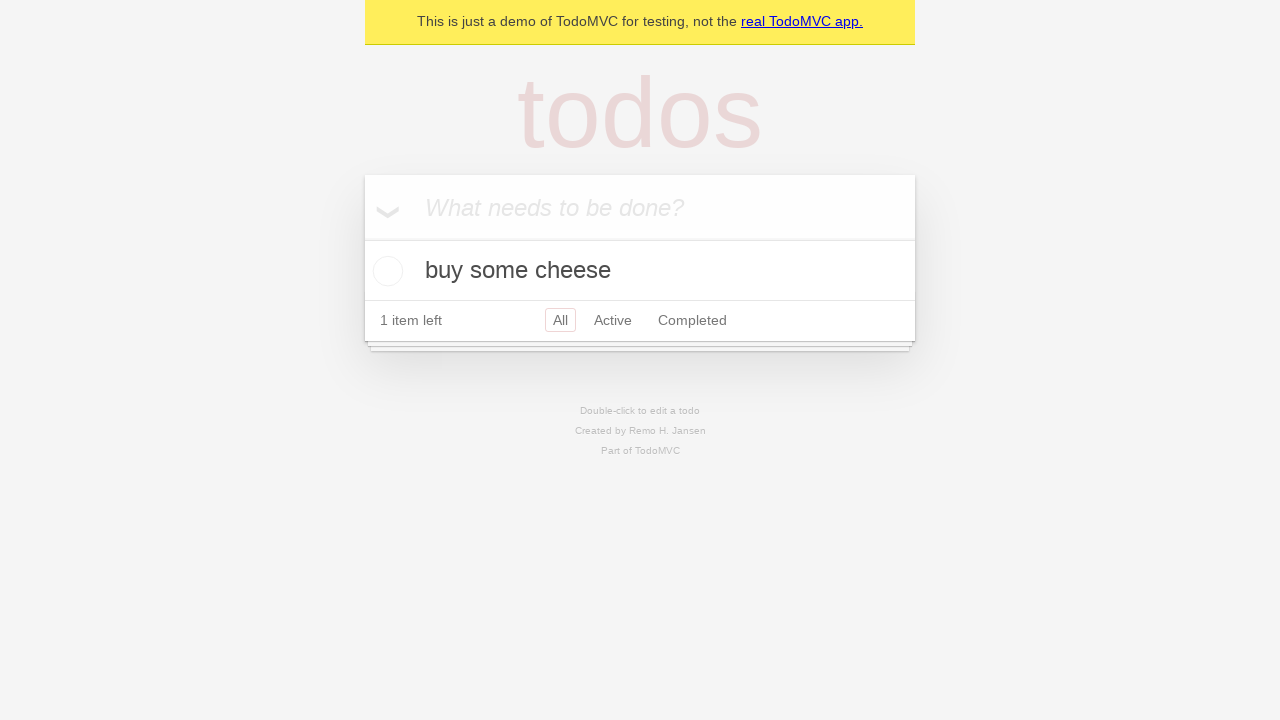

Filled new todo field with 'feed the cat' on .new-todo
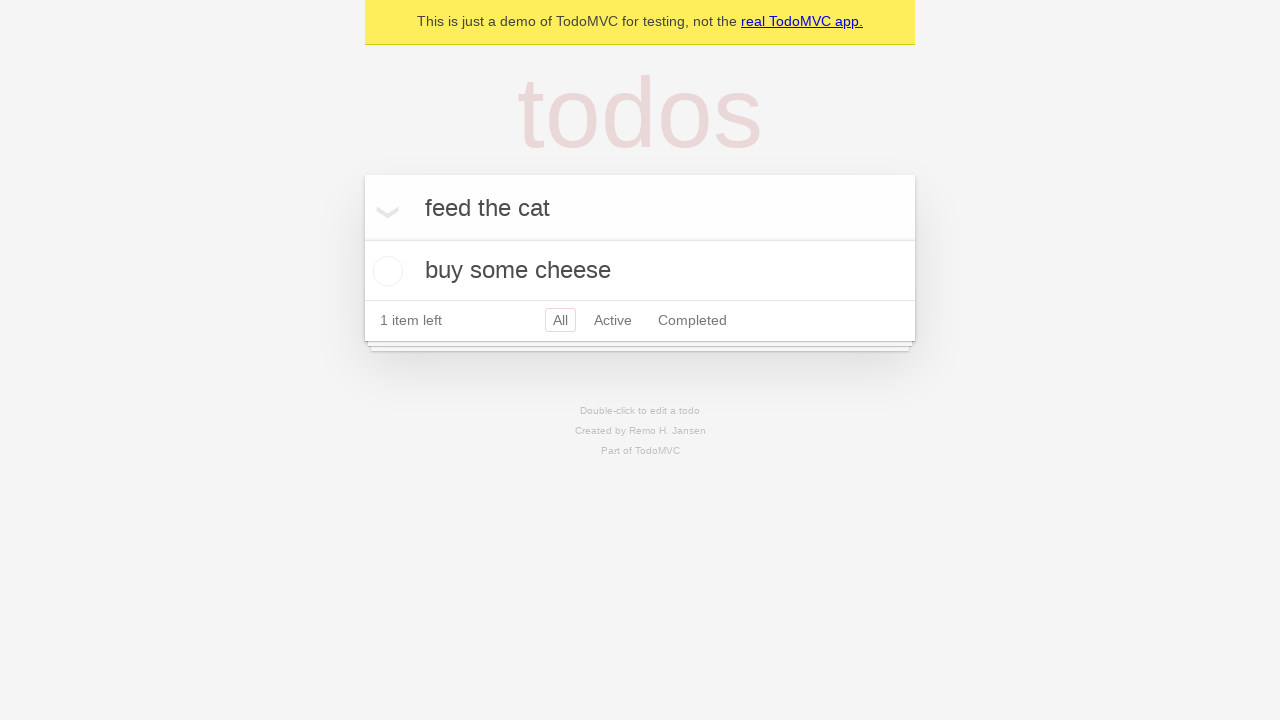

Pressed Enter to create second todo item on .new-todo
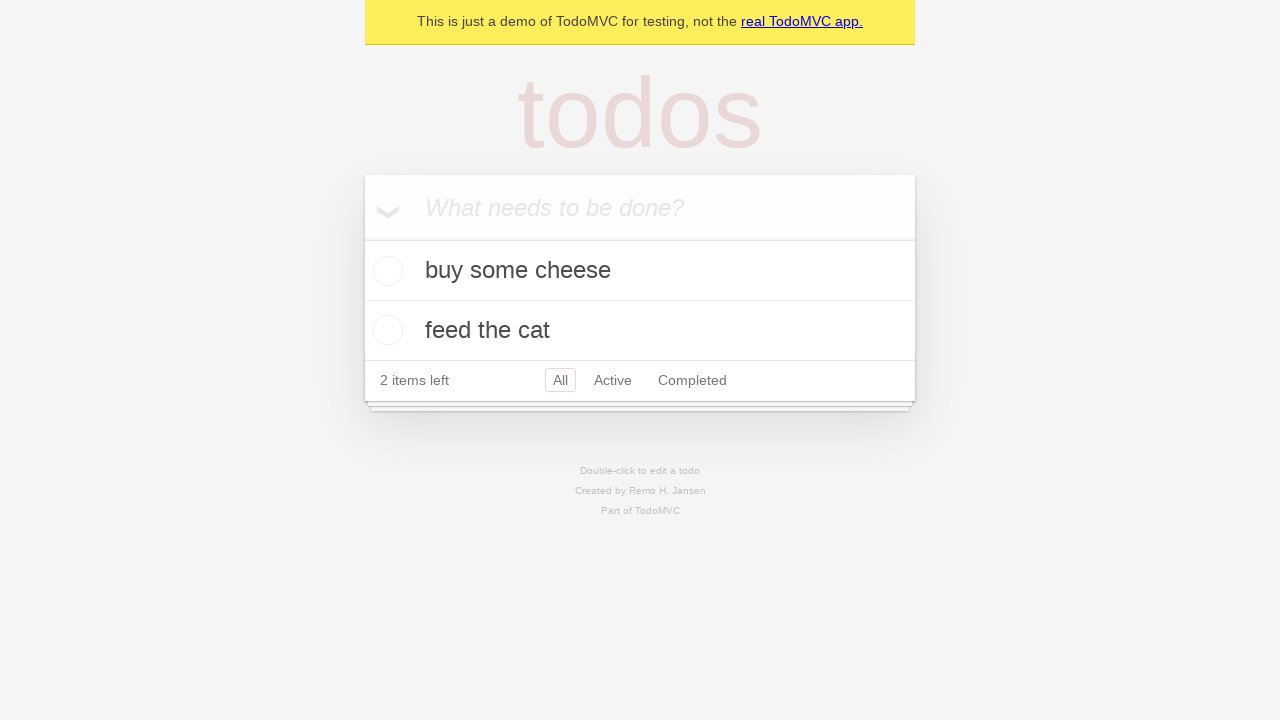

Checked first todo item to mark it as complete at (385, 271) on .todo-list li >> nth=0 >> .toggle
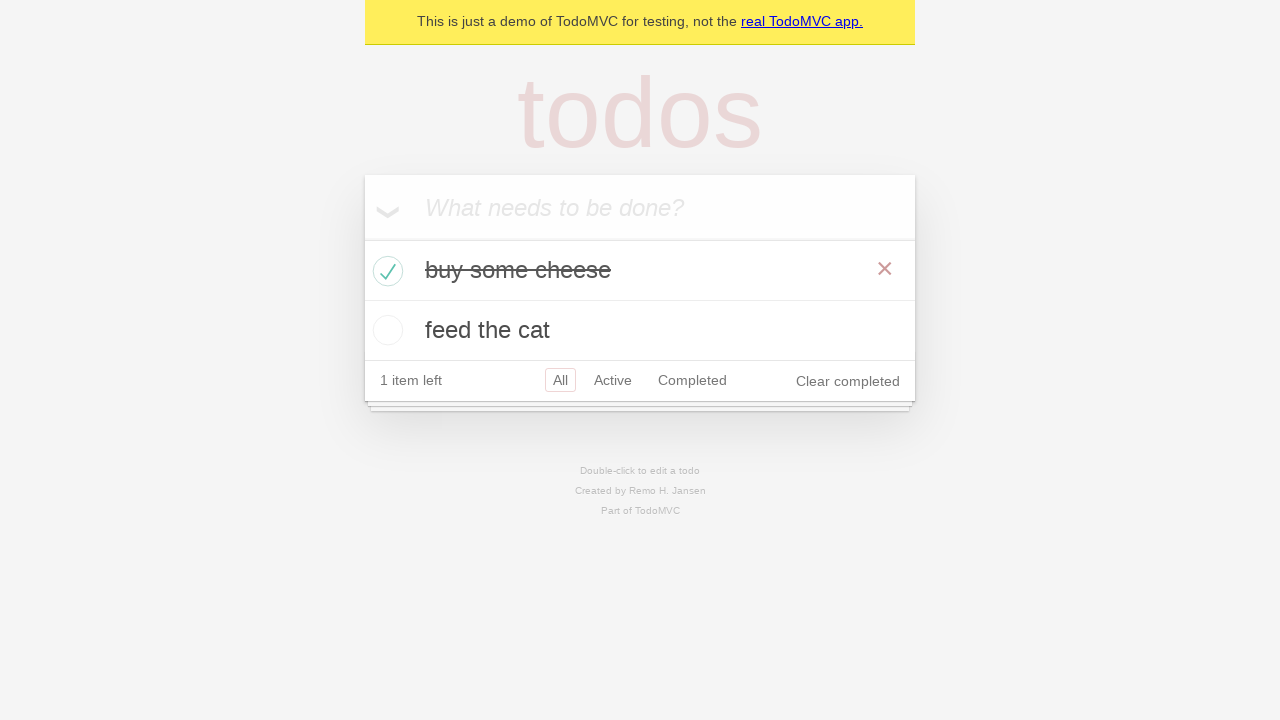

Unchecked first todo item to mark it as incomplete at (385, 271) on .todo-list li >> nth=0 >> .toggle
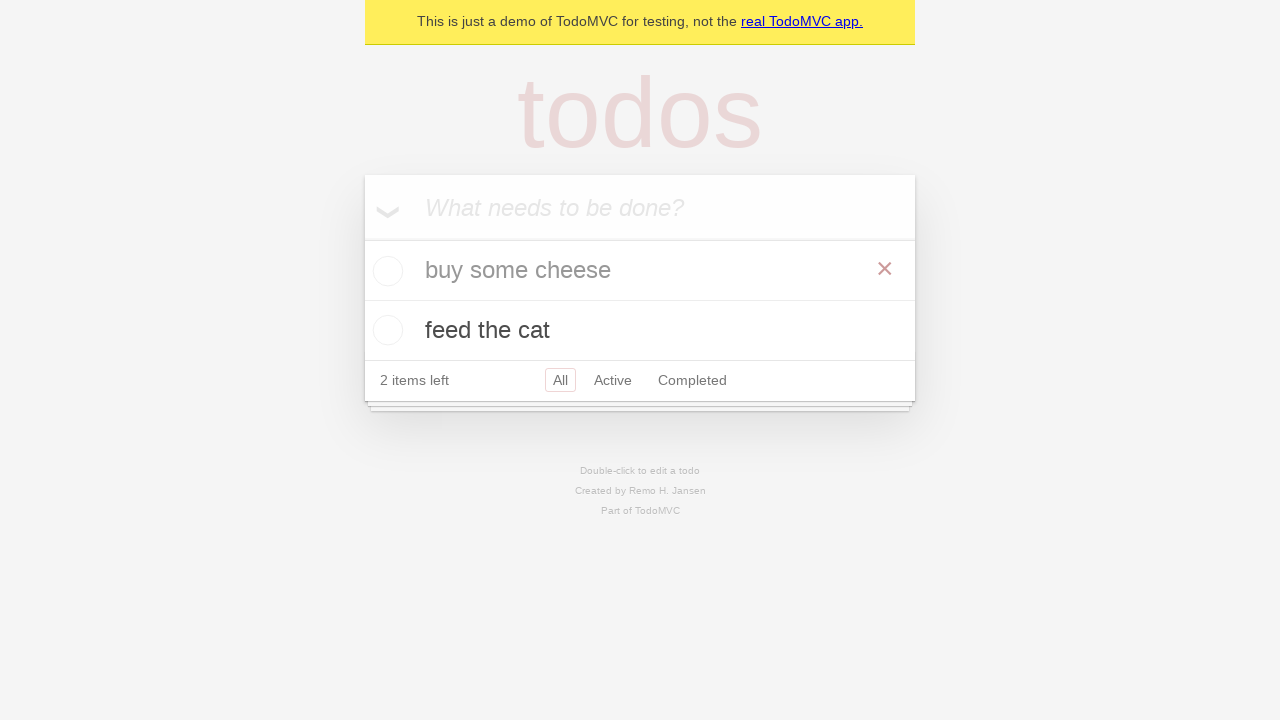

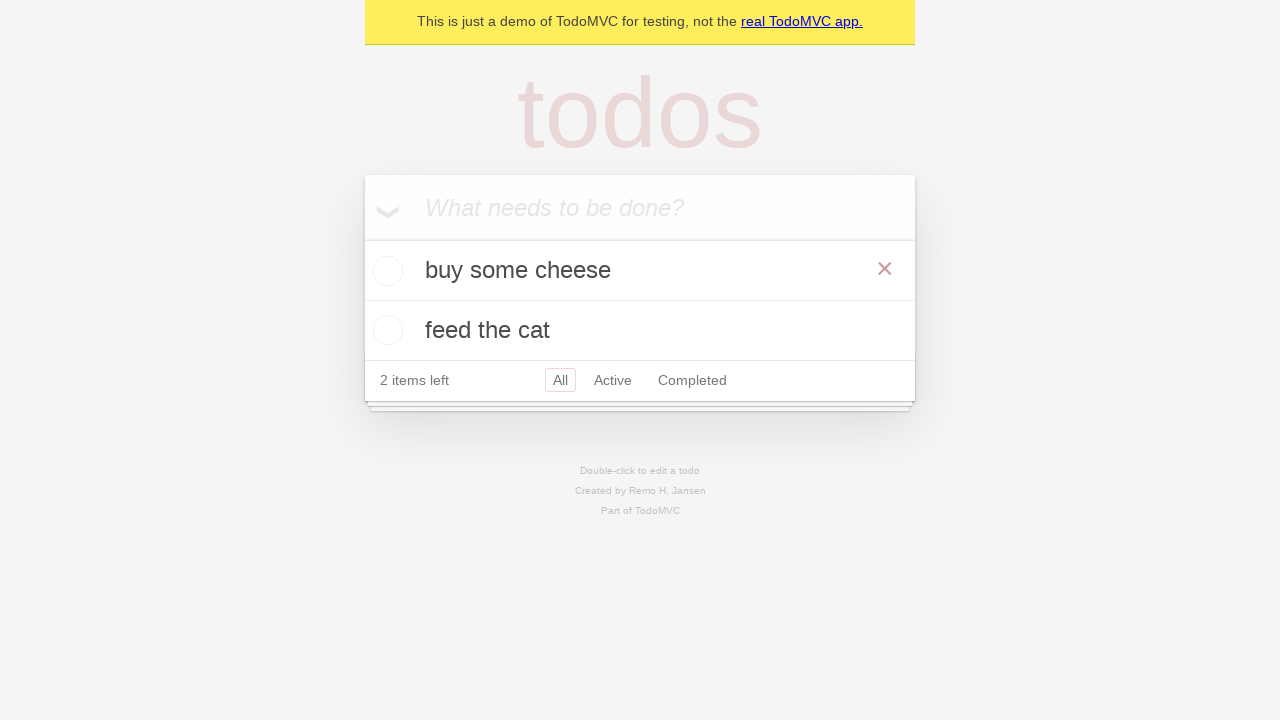